Tests login form validation when username field is left blank

Starting URL: https://katalon-demo-cura.herokuapp.com/profile.php#login

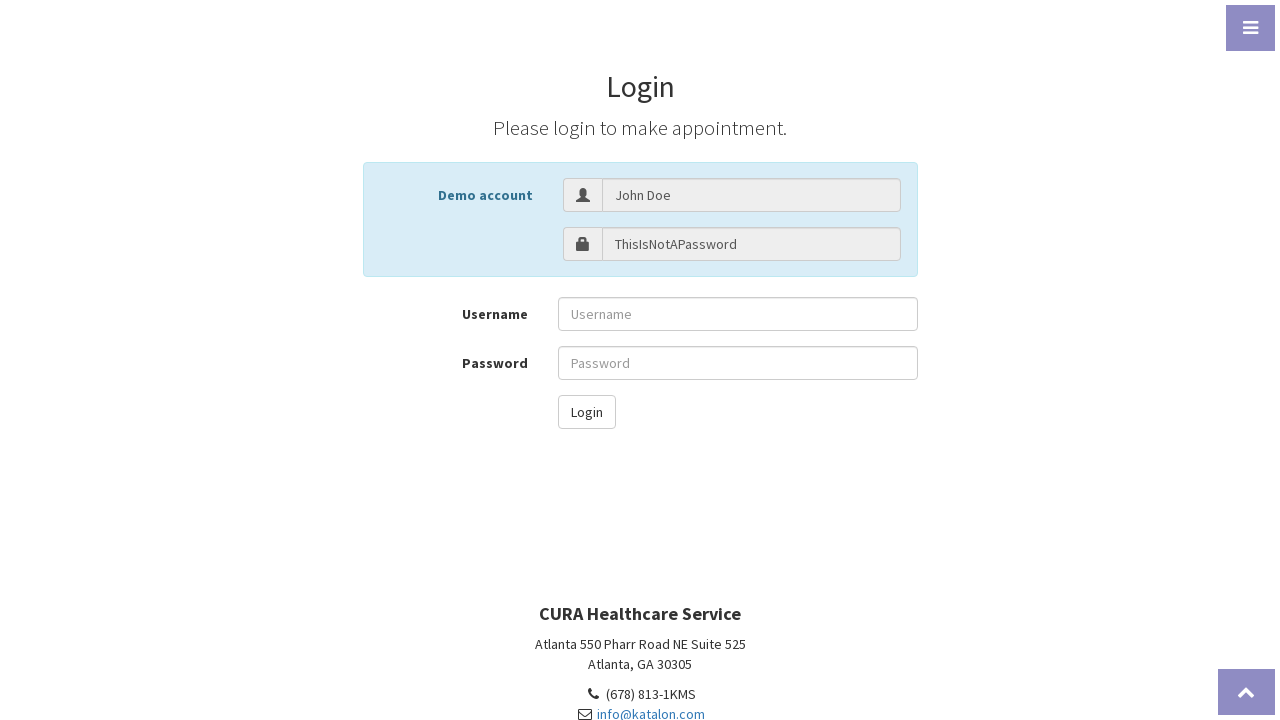

Filled password field with 'ThisIsNotAPassword' on input[name='password']
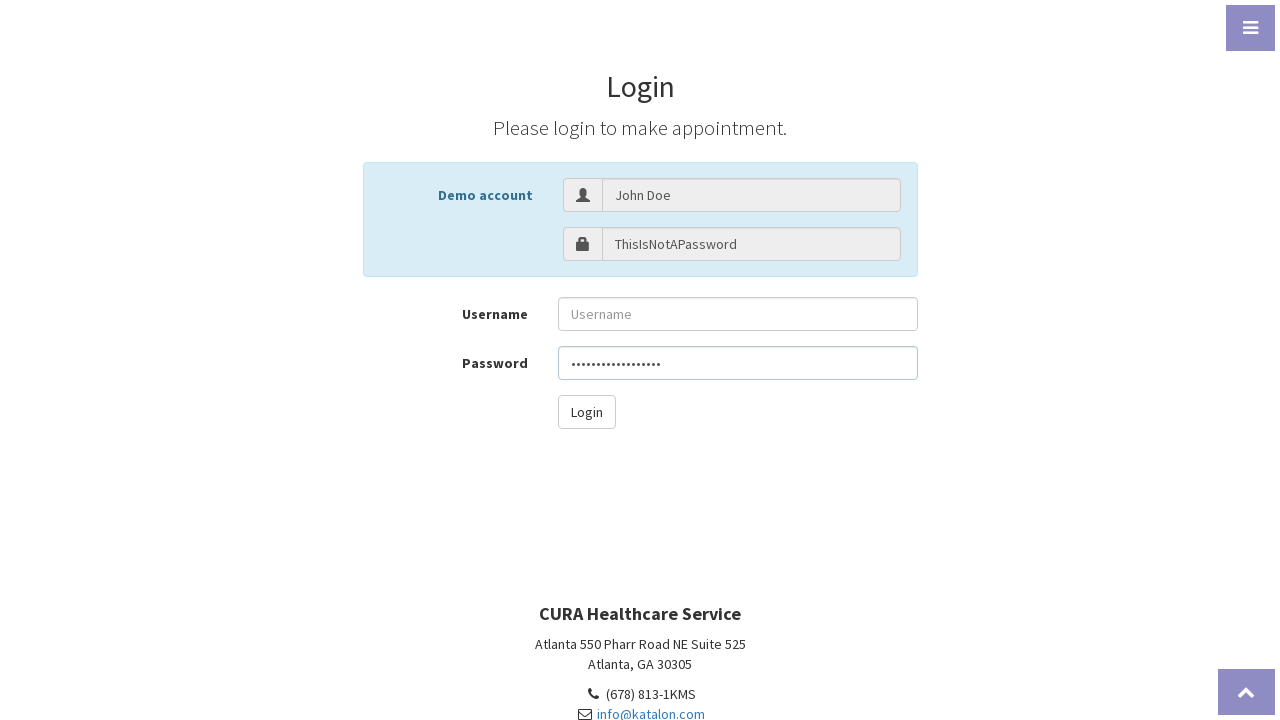

Clicked login button without entering username at (586, 412) on #btn-login
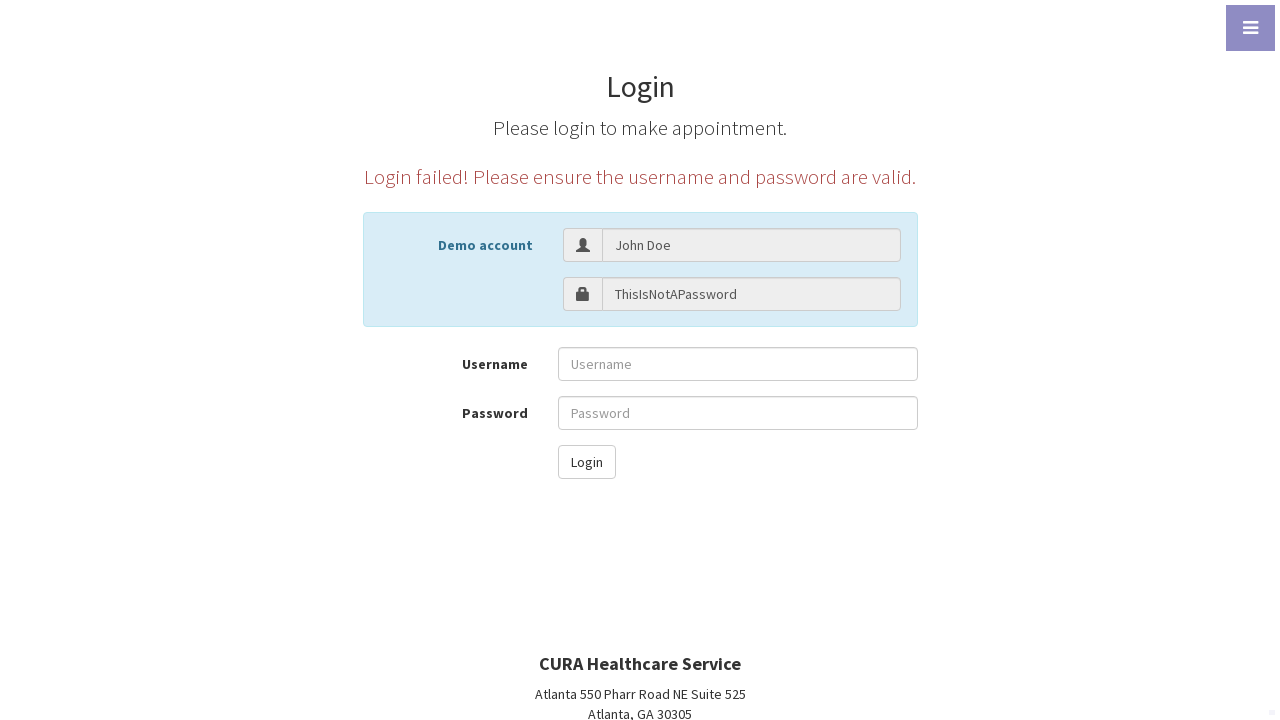

Login validation error message appeared
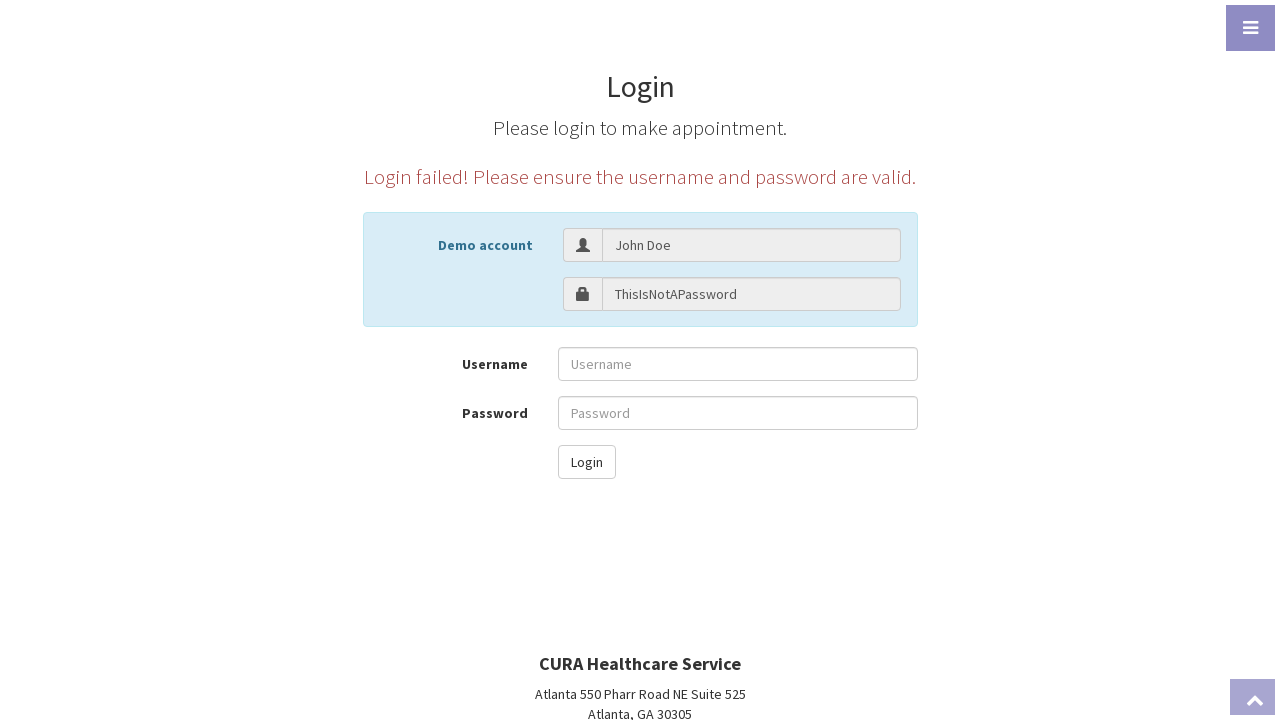

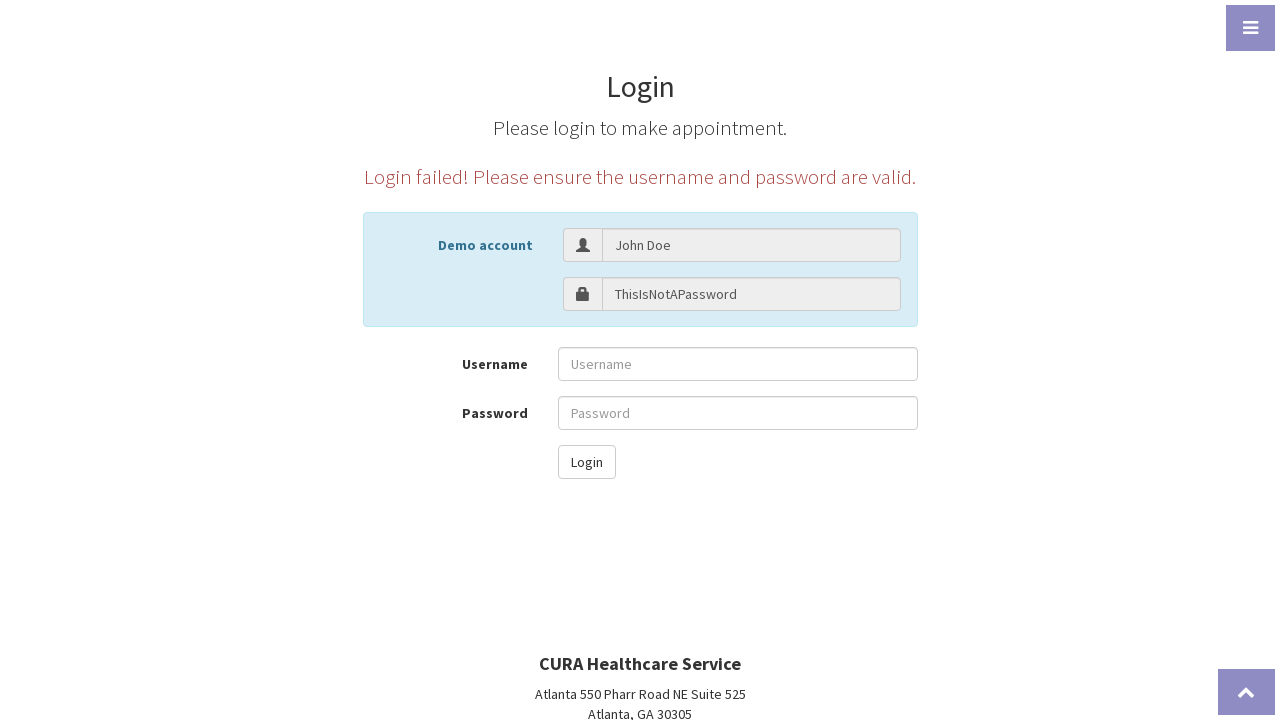